Tests checkbox functionality by locating two checkboxes and clicking each one if it is not already selected

Starting URL: https://the-internet.herokuapp.com/checkboxes

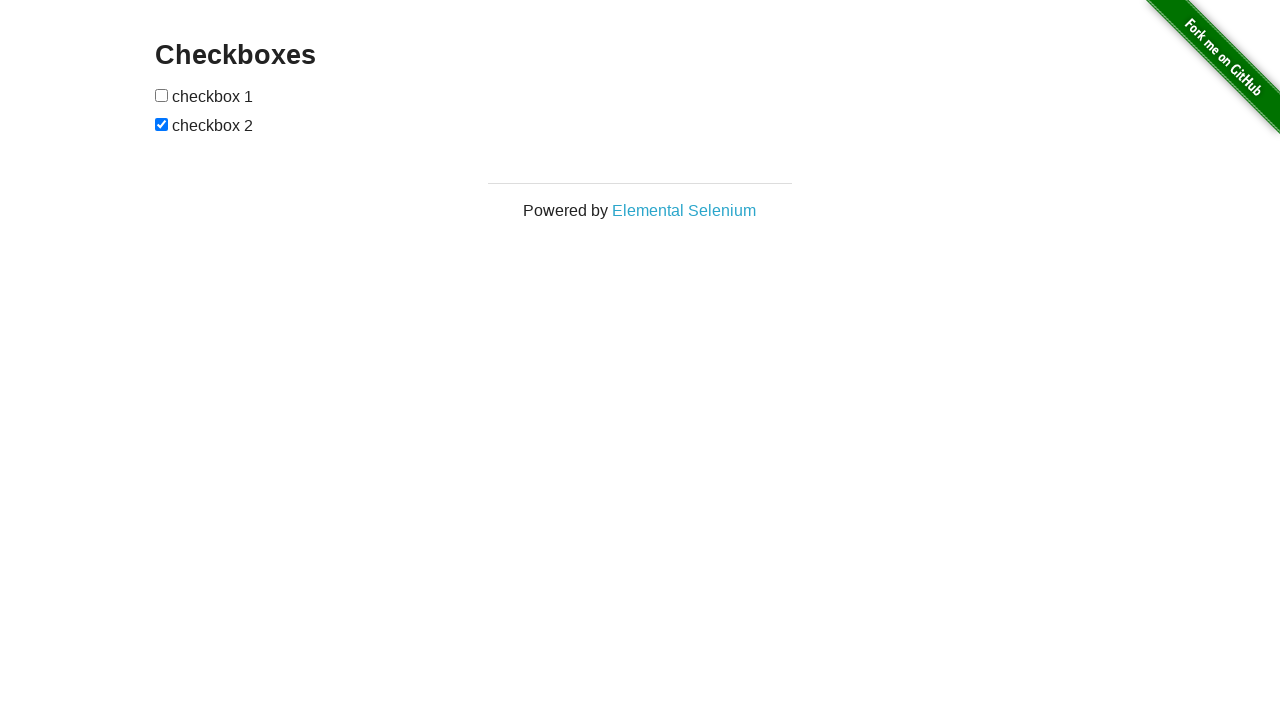

Located first checkbox element
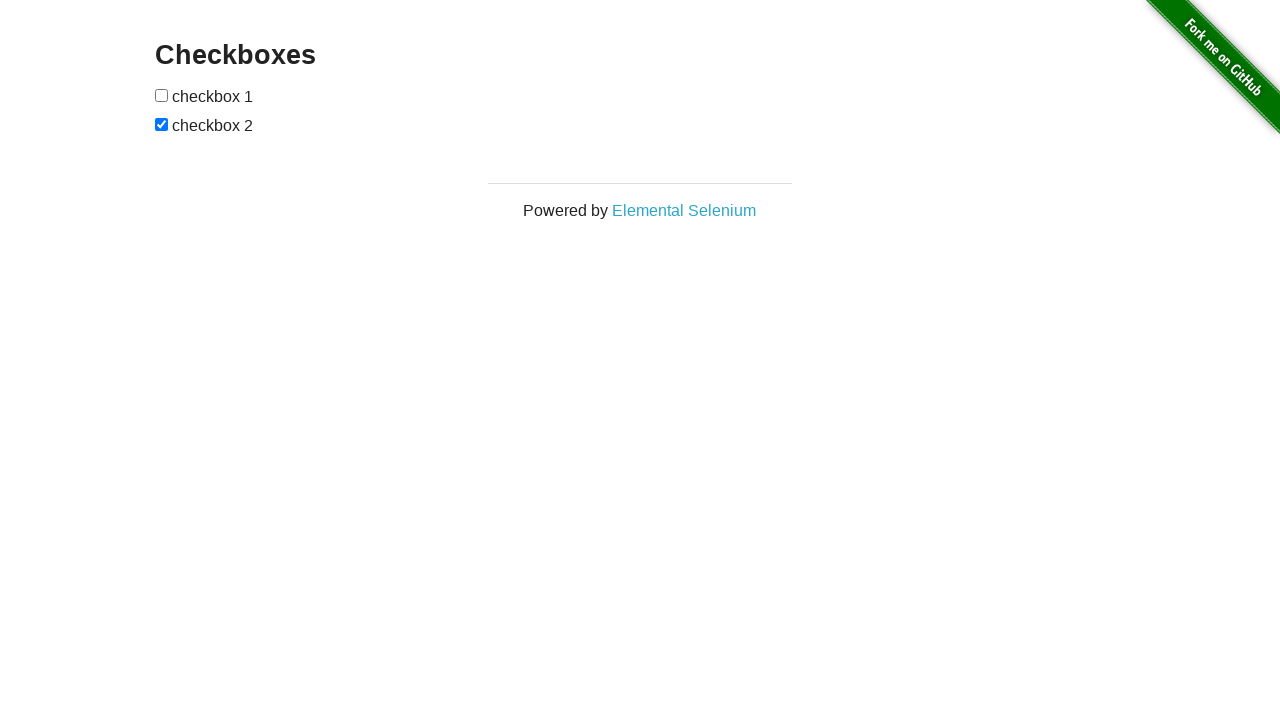

Located second checkbox element
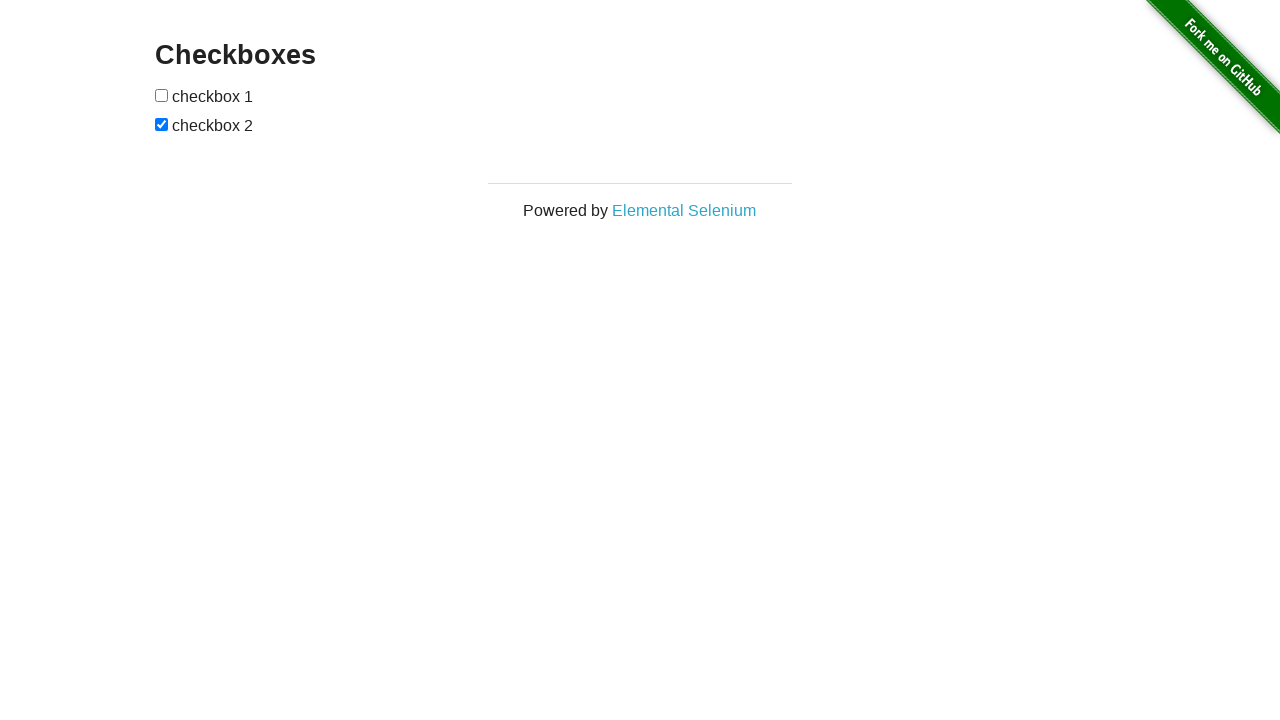

Checked if first checkbox is selected
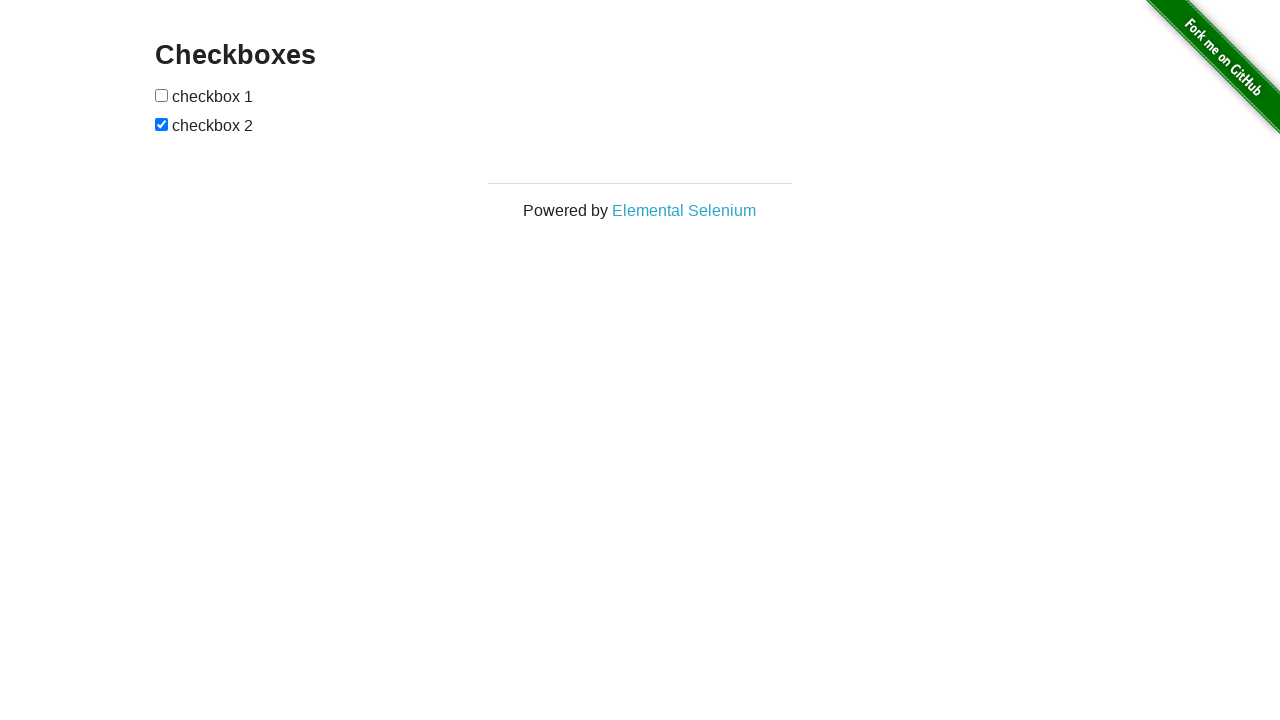

Clicked first checkbox to select it at (162, 95) on (//input[@type='checkbox'])[1]
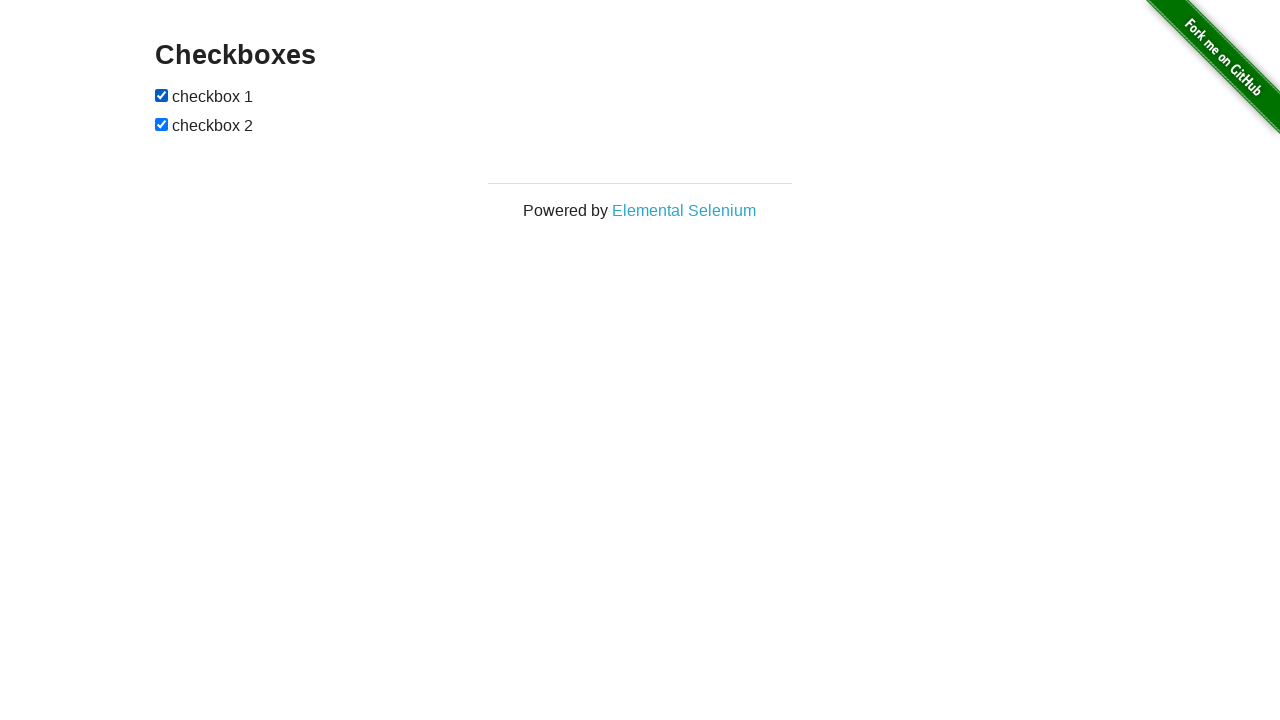

Second checkbox was already selected, no action needed
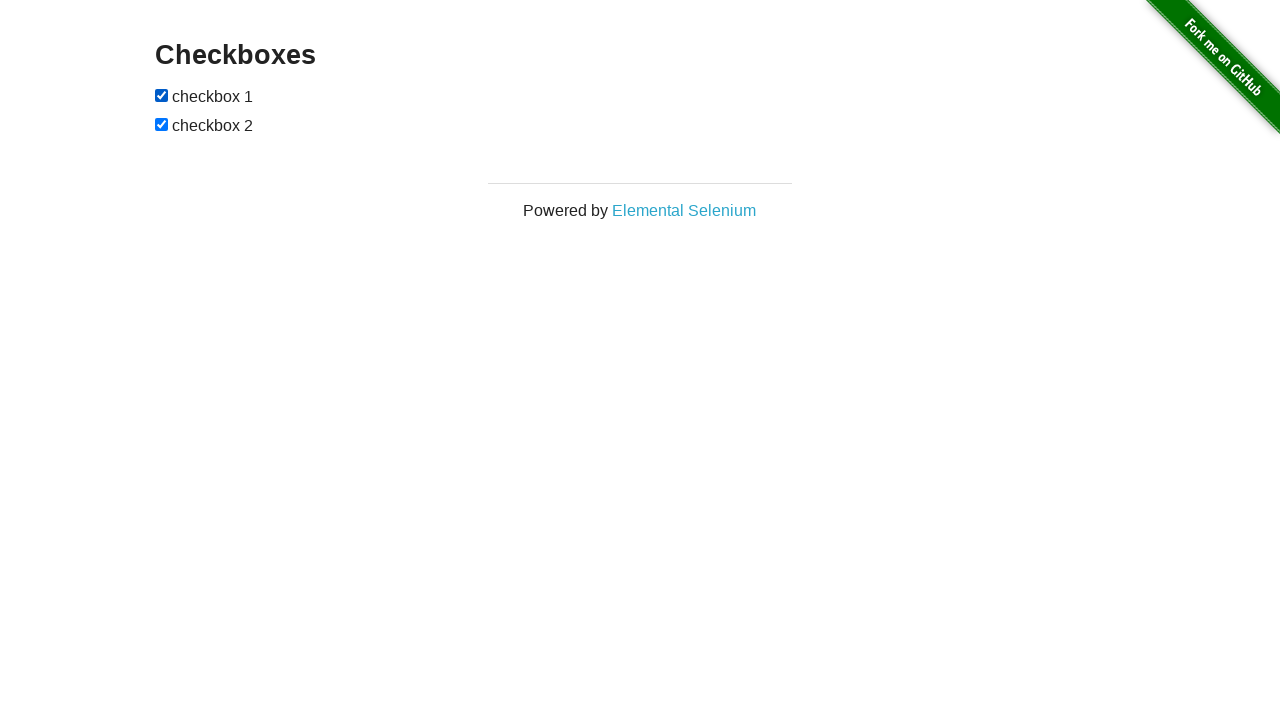

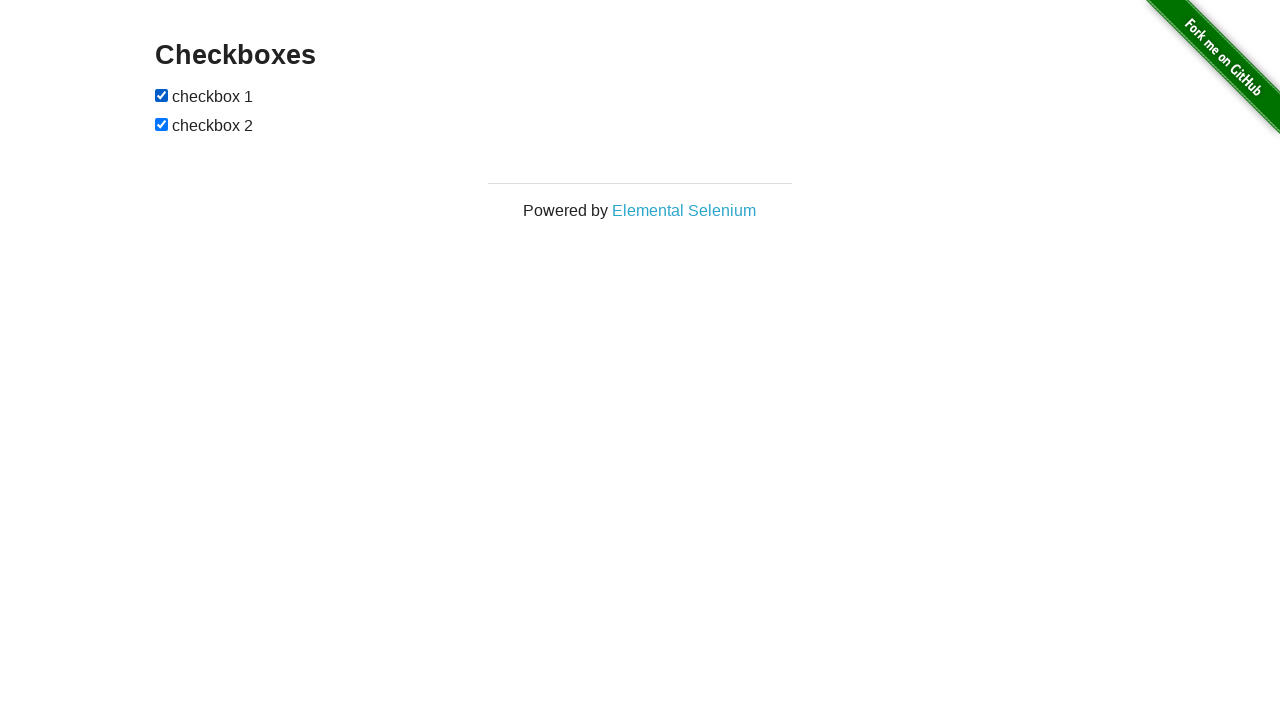